Tests a jQuery dropdown tree component by clicking on the dropdown and selecting specific choices from the available options

Starting URL: https://www.jqueryscript.net/demo/Drop-Down-Combo-Tree/

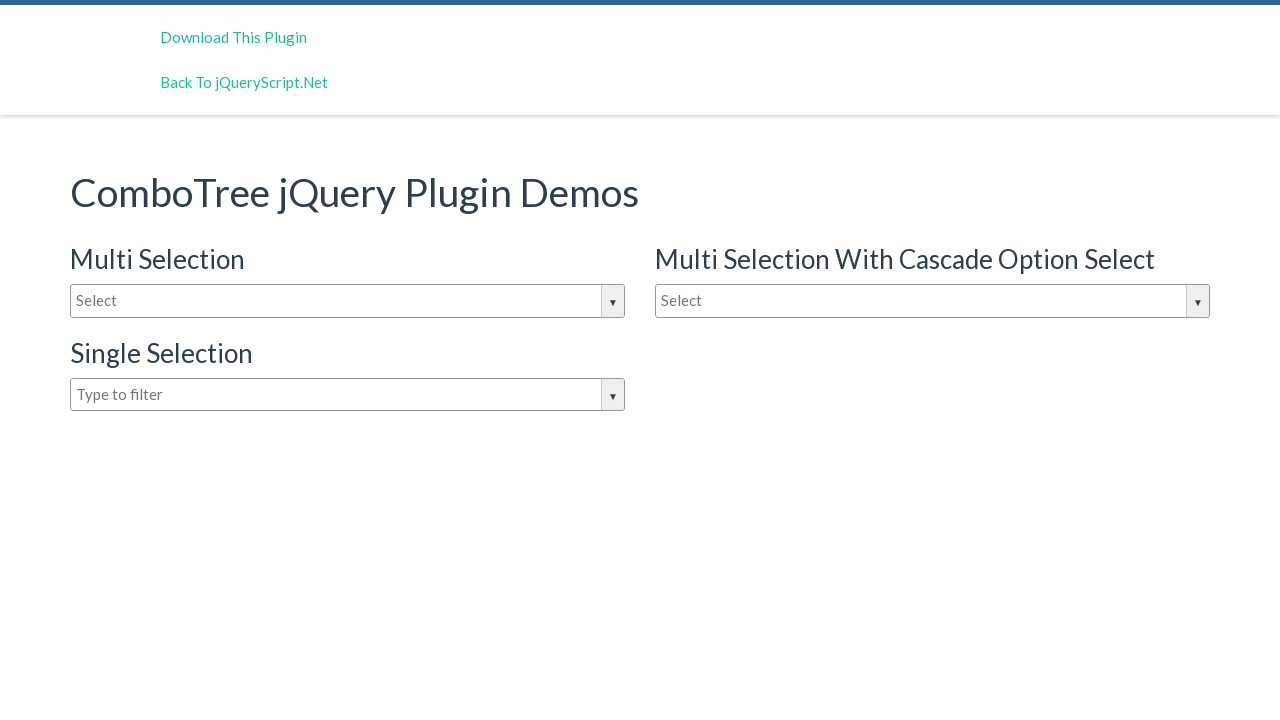

Clicked on dropdown box to open it at (348, 301) on #justAnInputBox
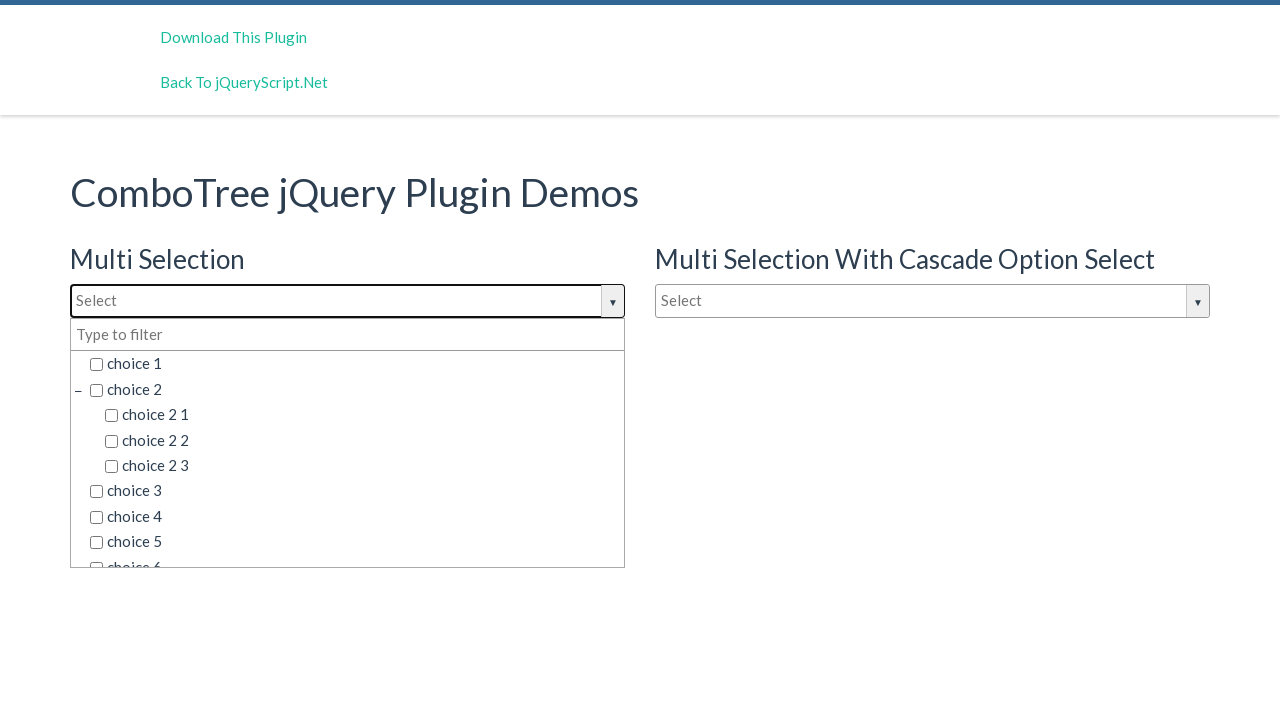

Dropdown options loaded and became visible
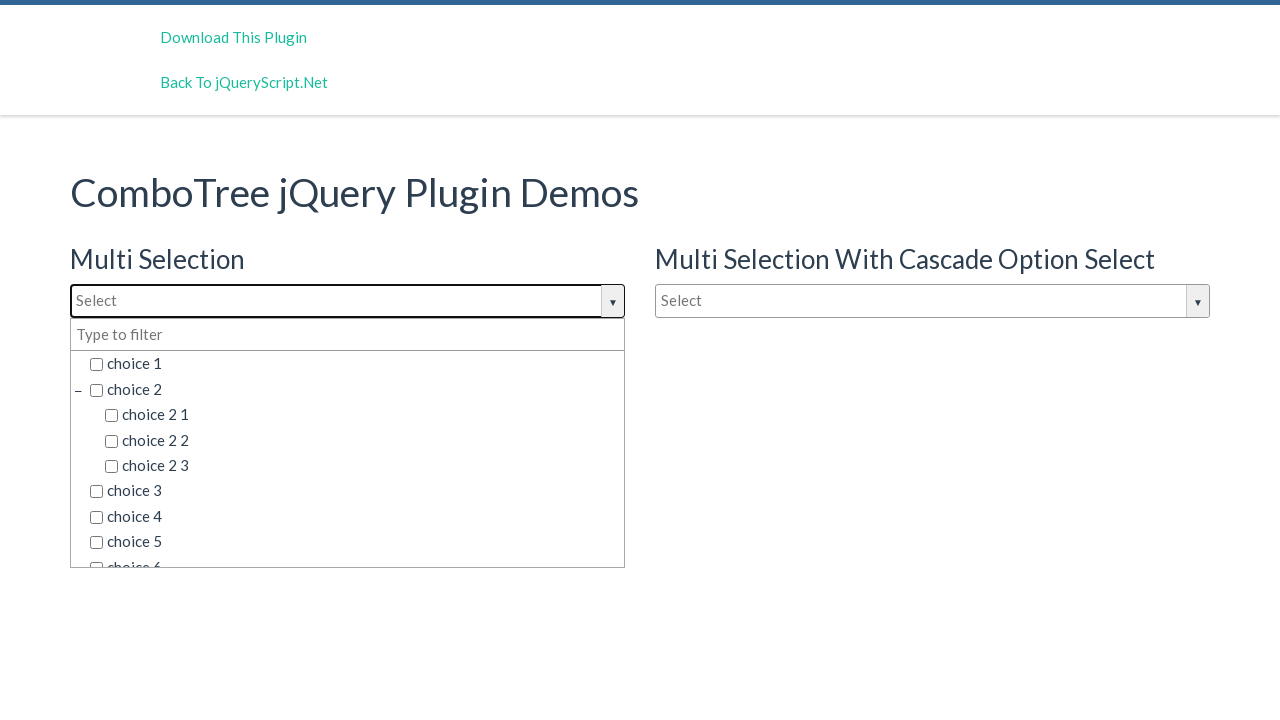

Selected 'choice 1' from the jQuery dropdown tree component at (355, 364) on span.comboTreeItemTitle:has-text('choice 1')
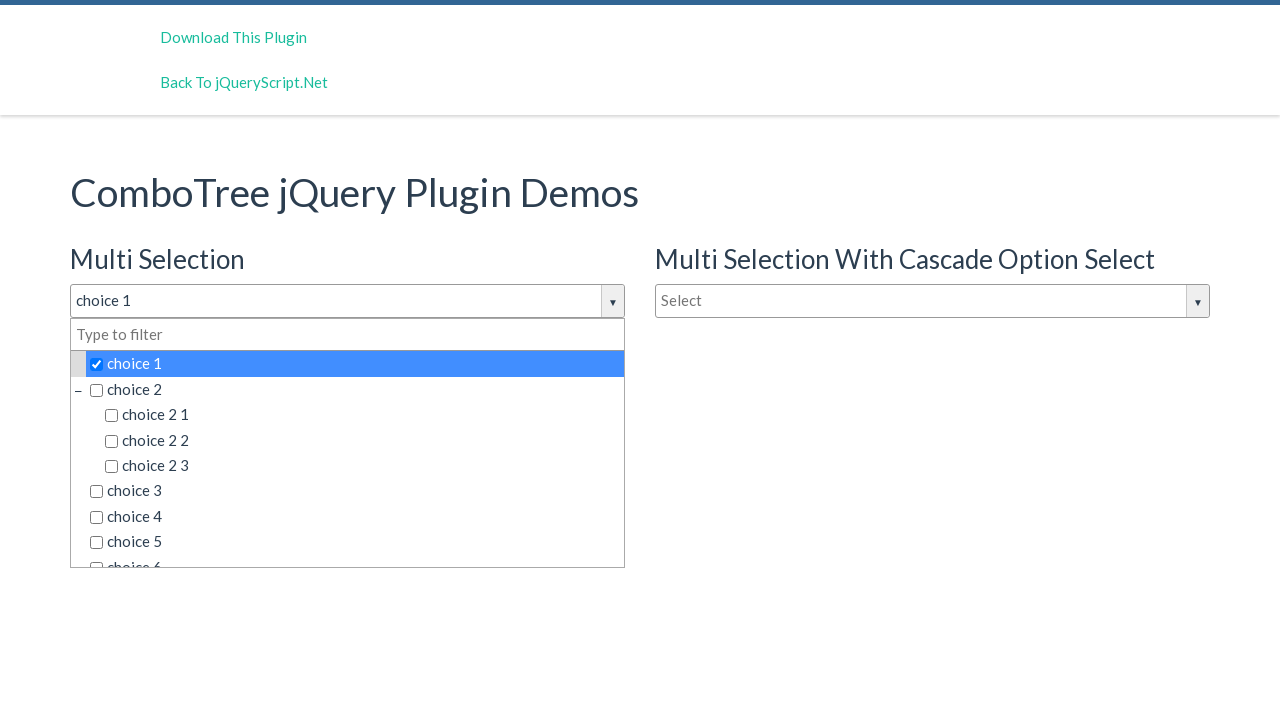

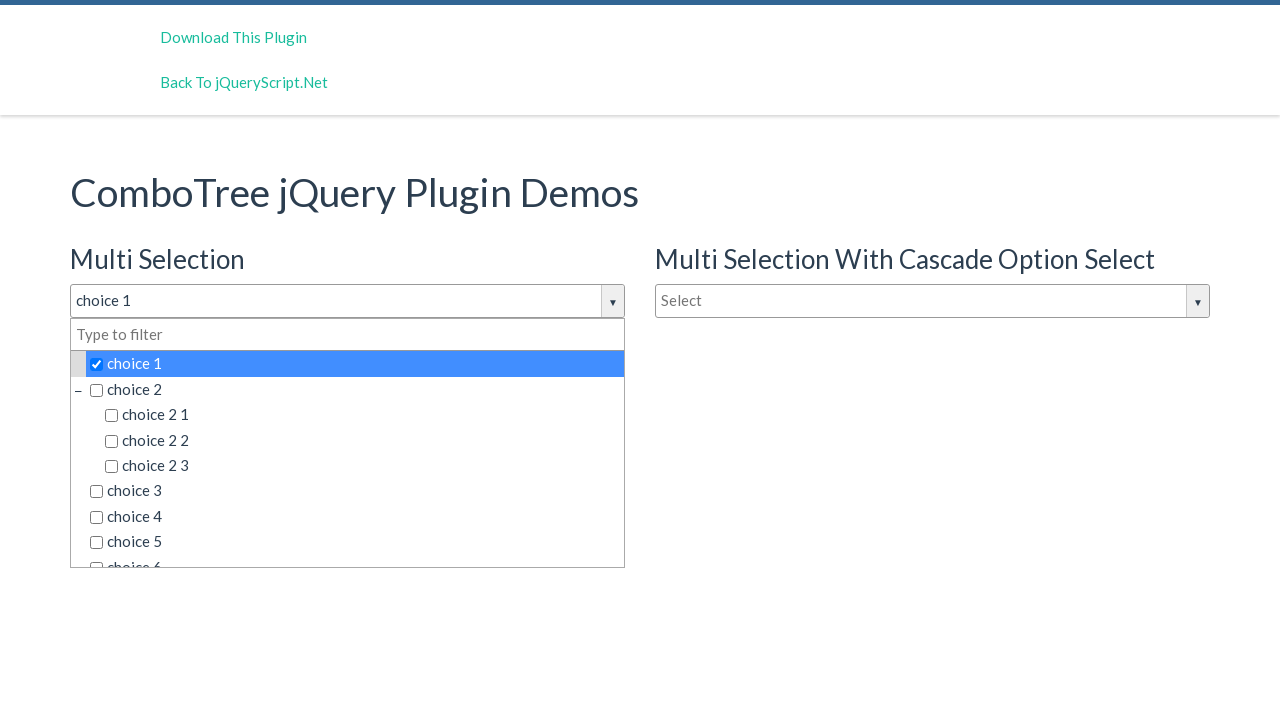